Tests that the currently applied filter is highlighted in the filter bar

Starting URL: https://demo.playwright.dev/todomvc

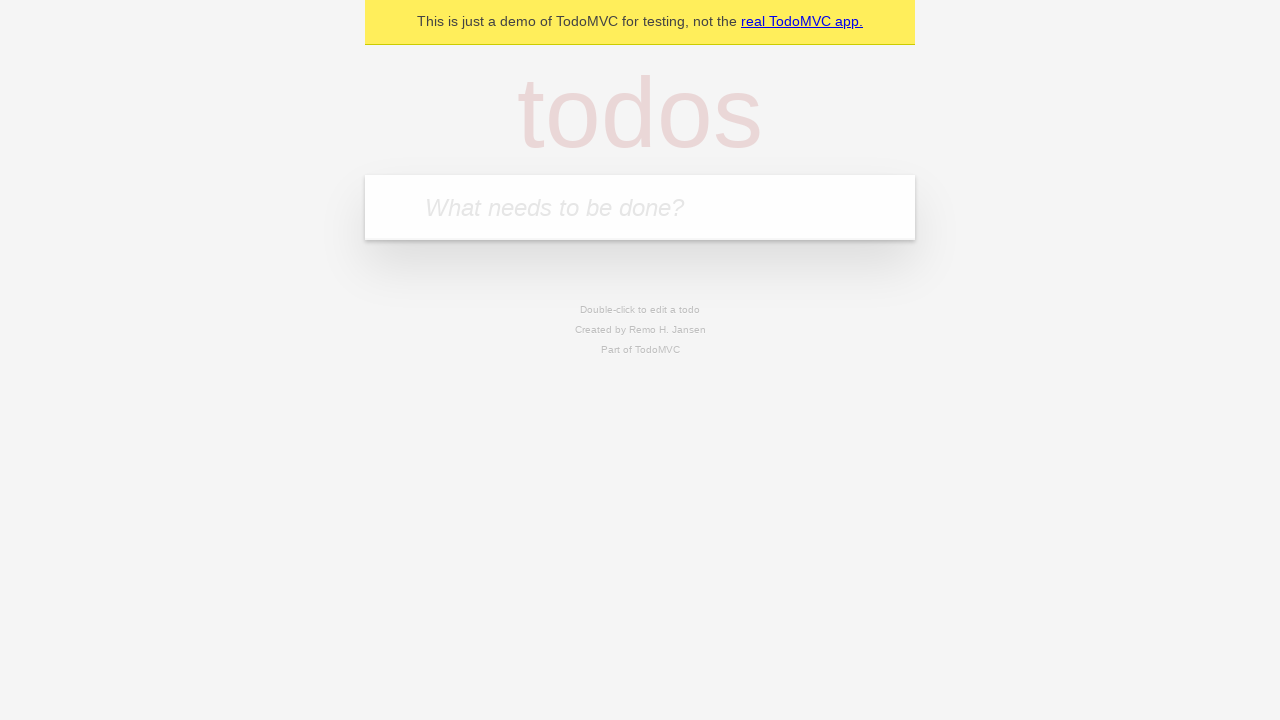

Filled first todo input with 'buy some cheese' on .new-todo
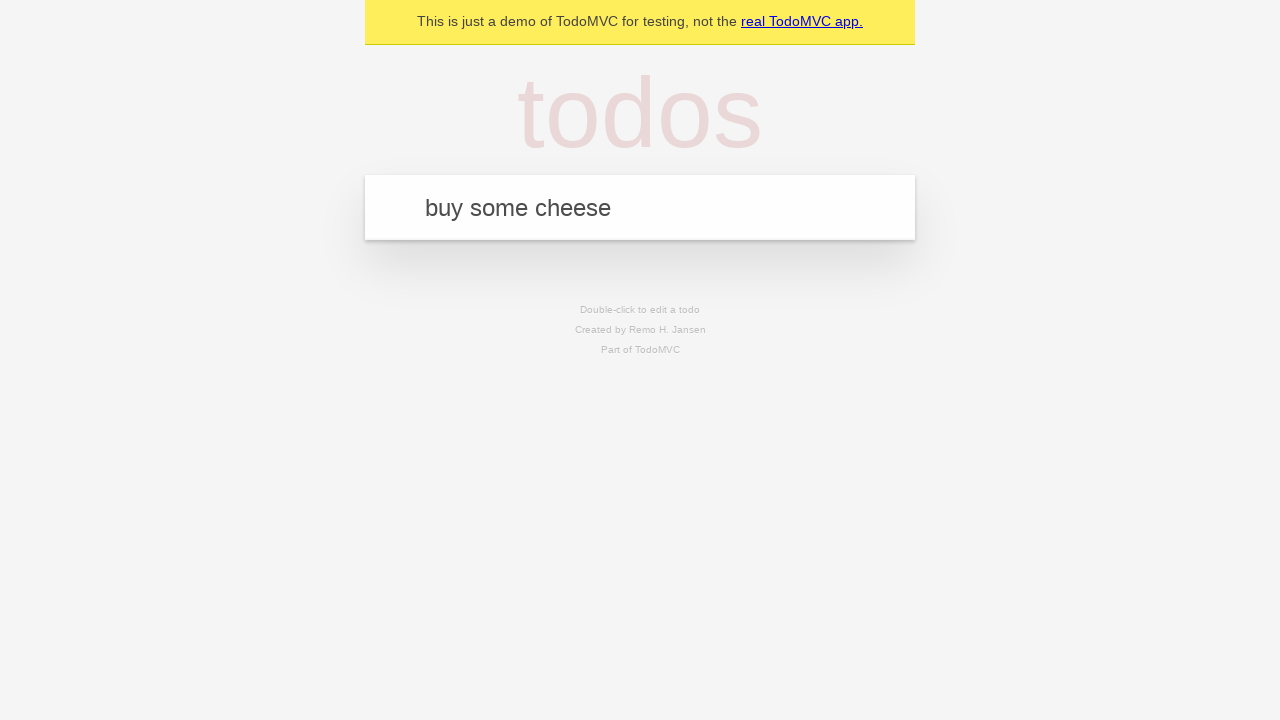

Pressed Enter to create first todo on .new-todo
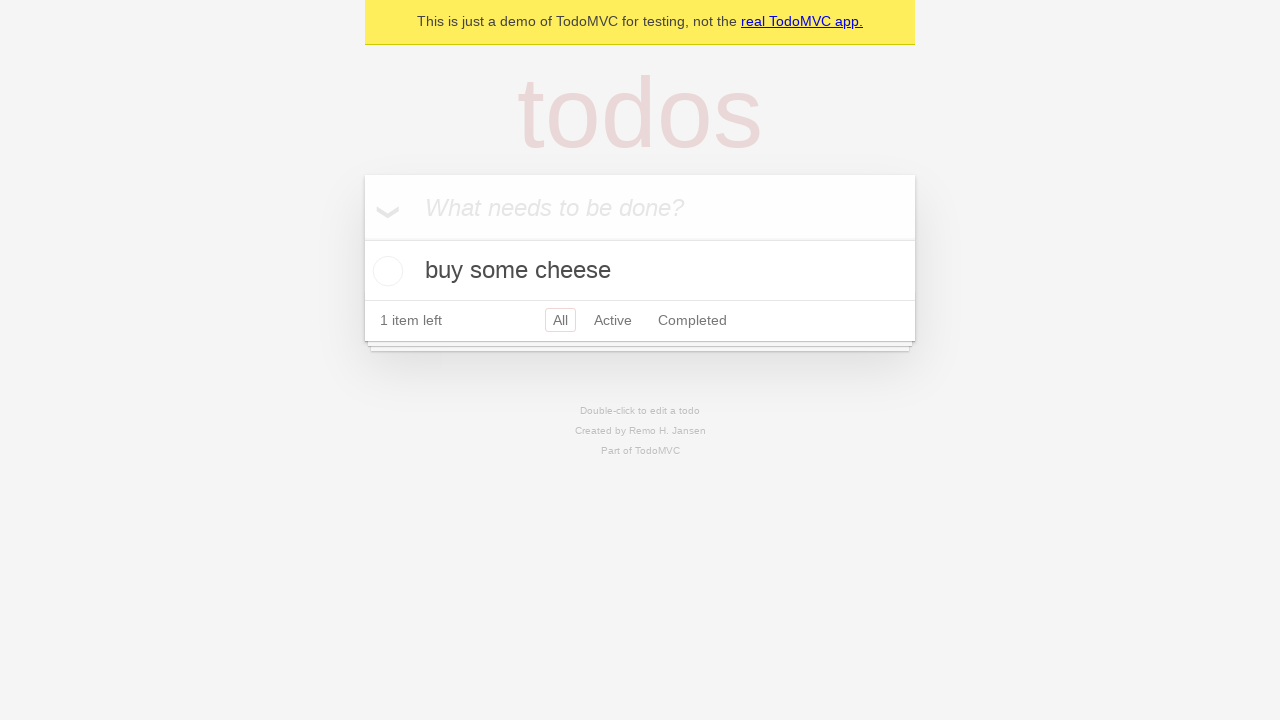

Filled second todo input with 'feed the cat' on .new-todo
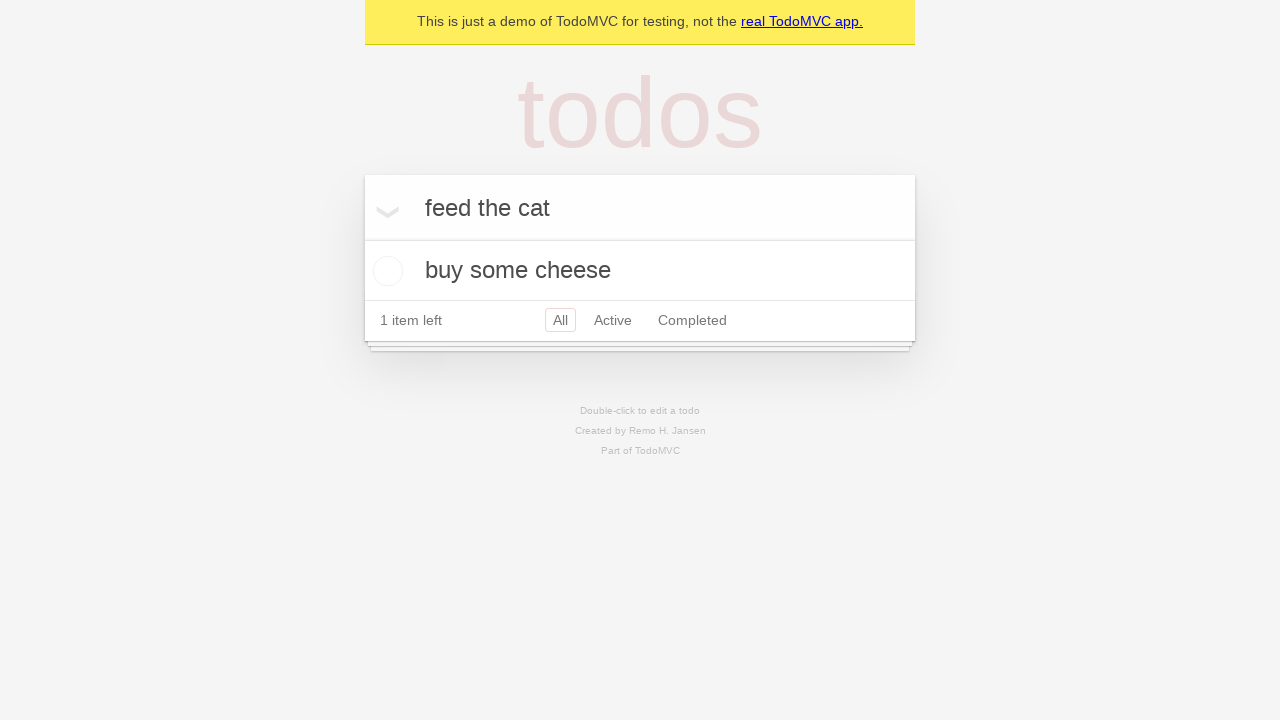

Pressed Enter to create second todo on .new-todo
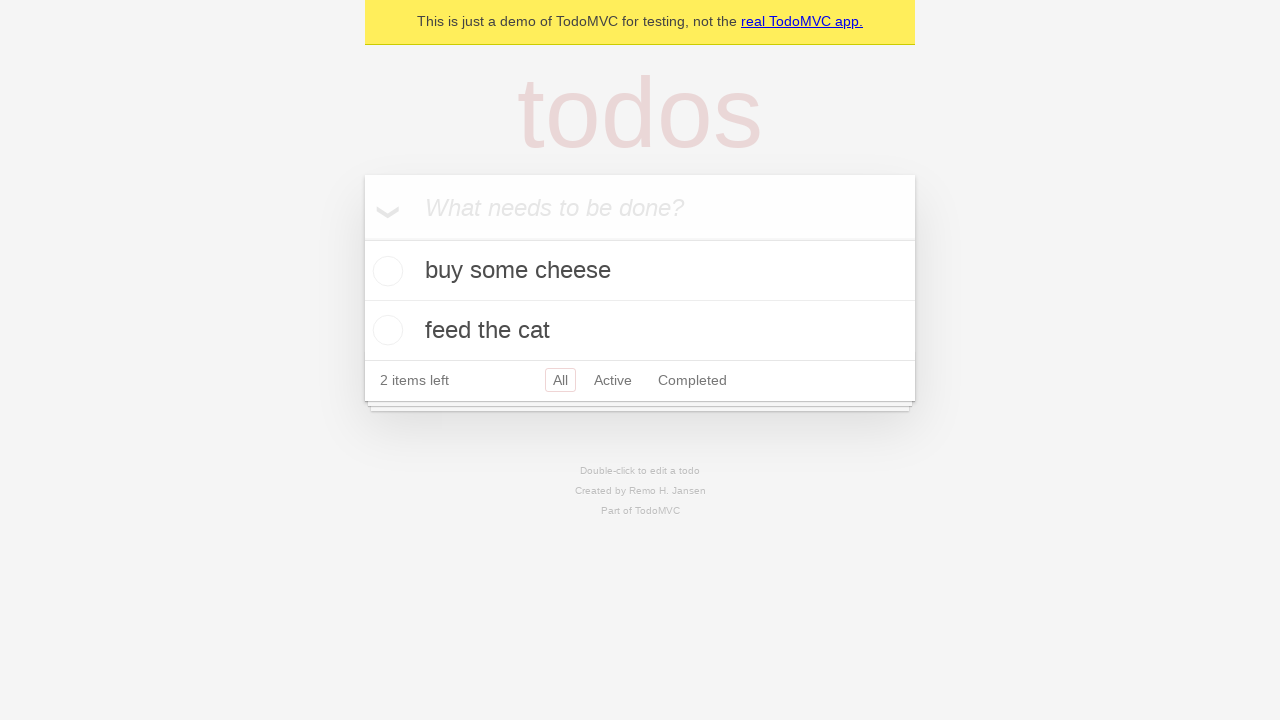

Filled third todo input with 'book a doctors appointment' on .new-todo
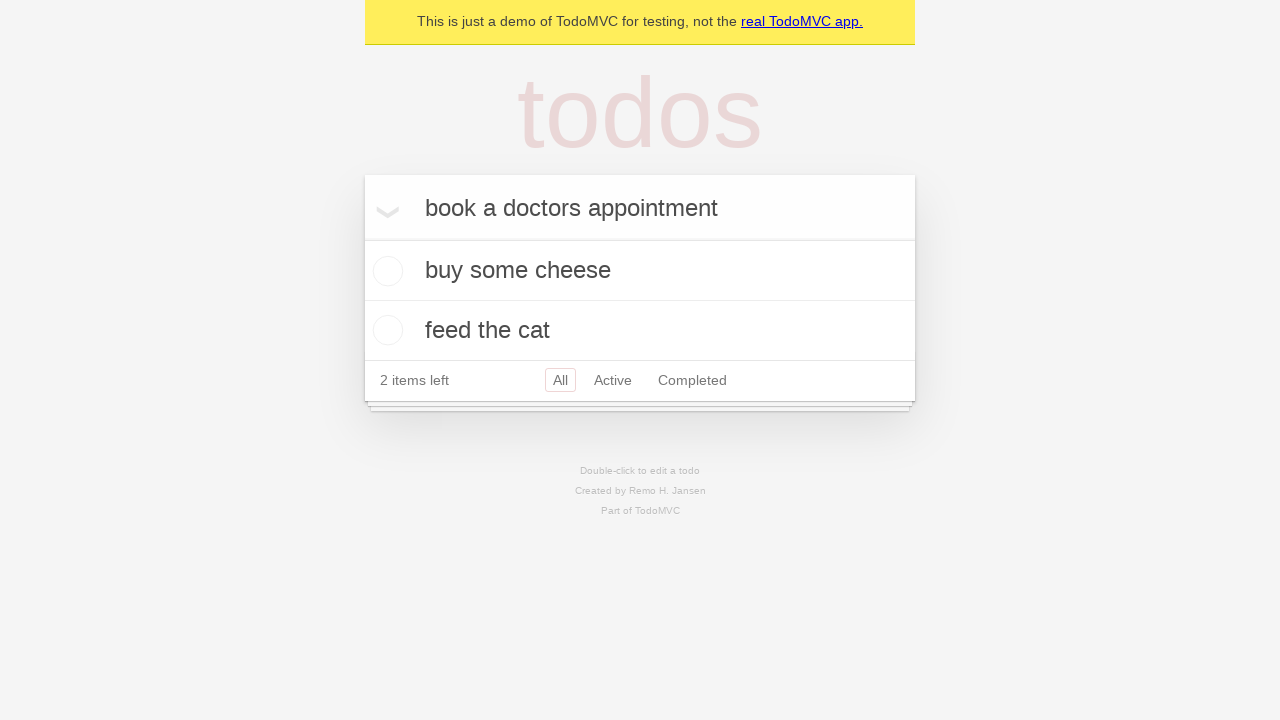

Pressed Enter to create third todo on .new-todo
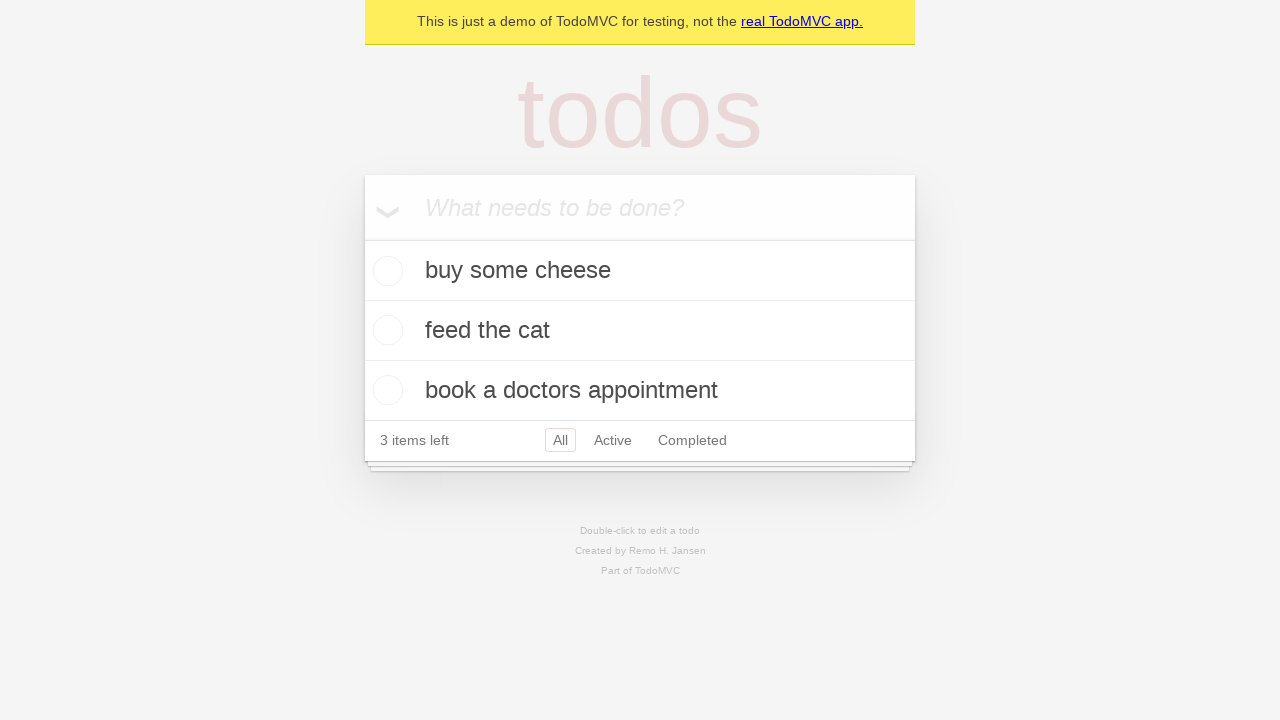

Clicked Active filter in filter bar at (613, 440) on .filters >> text=Active
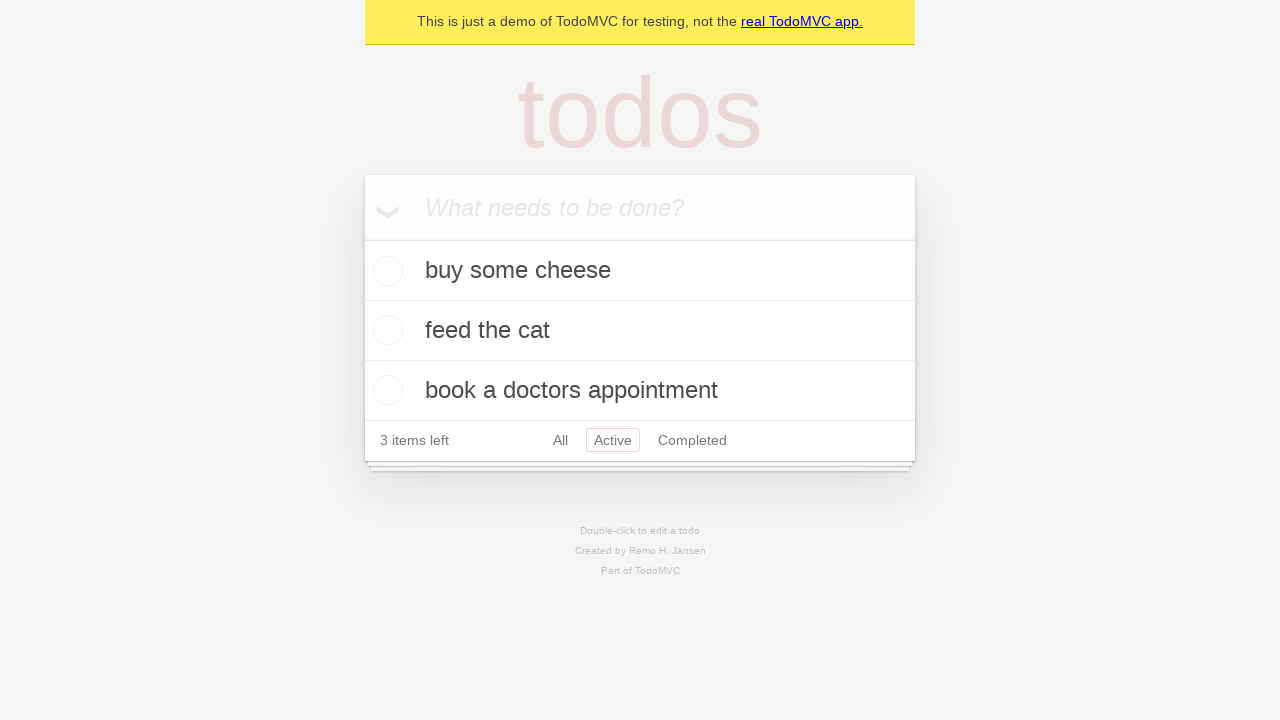

Clicked Completed filter in filter bar, should be highlighted as currently applied filter at (692, 440) on .filters >> text=Completed
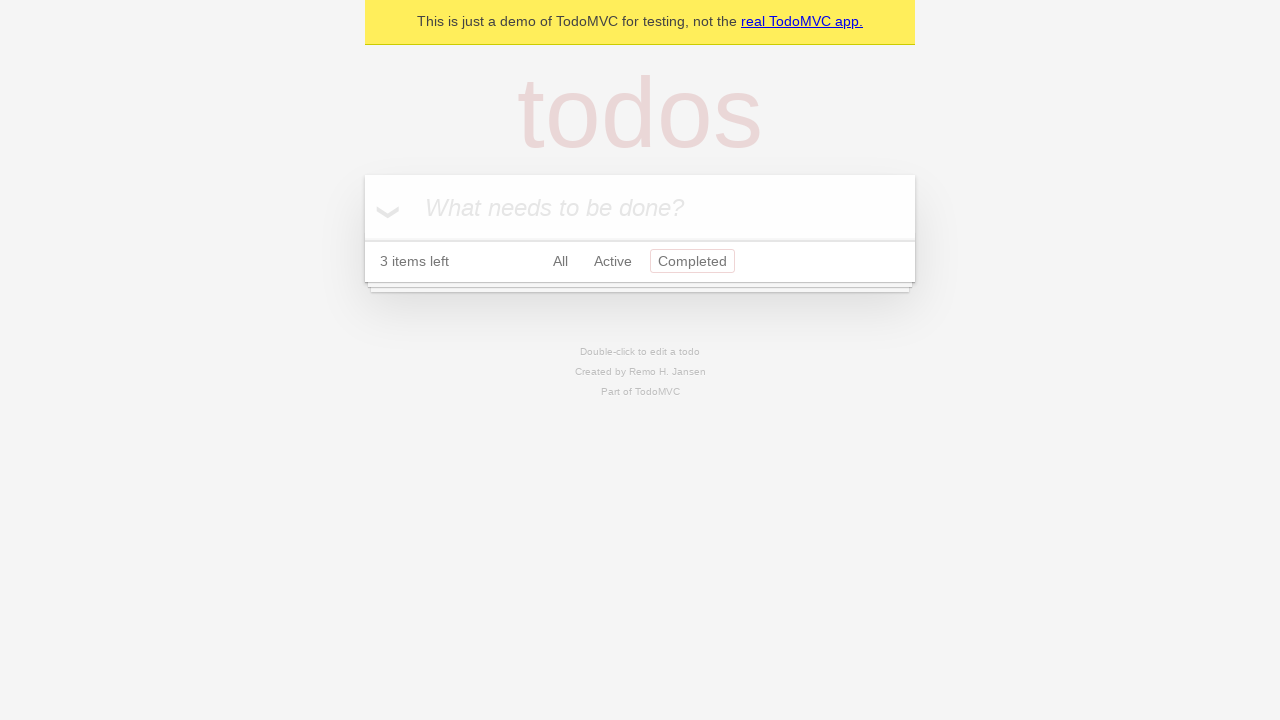

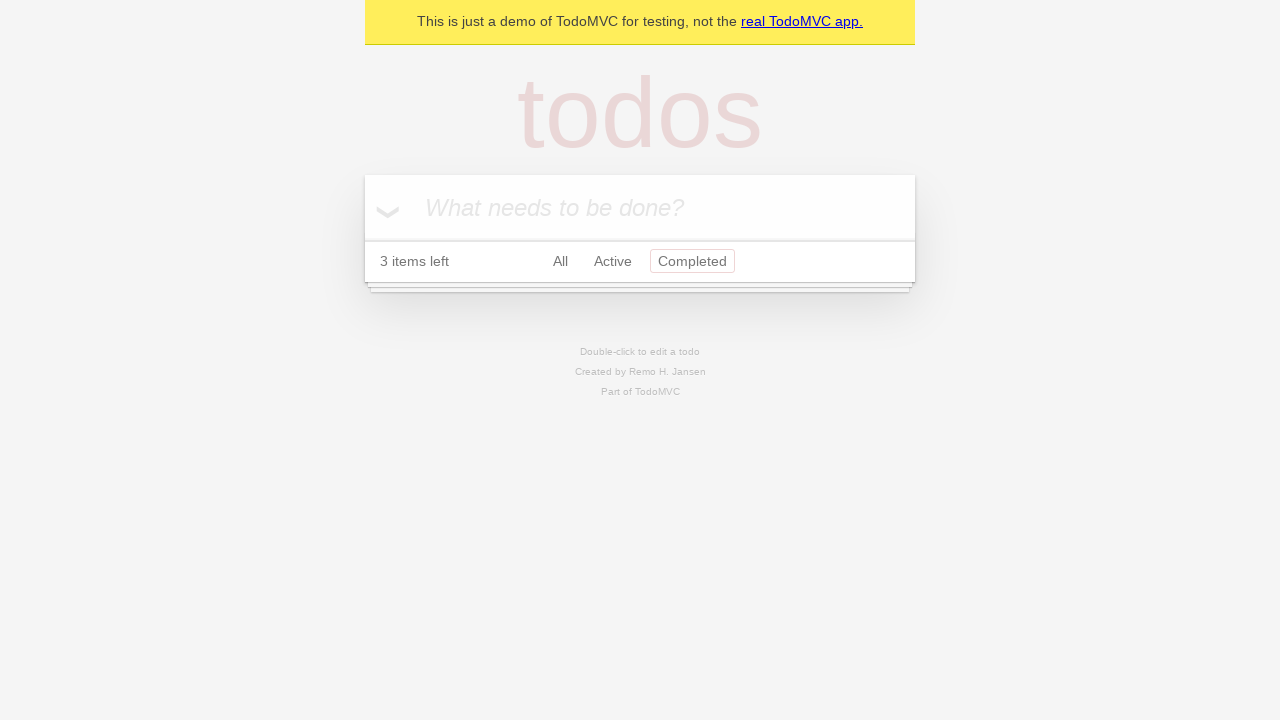